Tests various types of JavaScript alerts on DemoQA website including simple alerts, timed alerts, confirmation dialogs, and prompt dialogs

Starting URL: https://demoqa.com/alerts

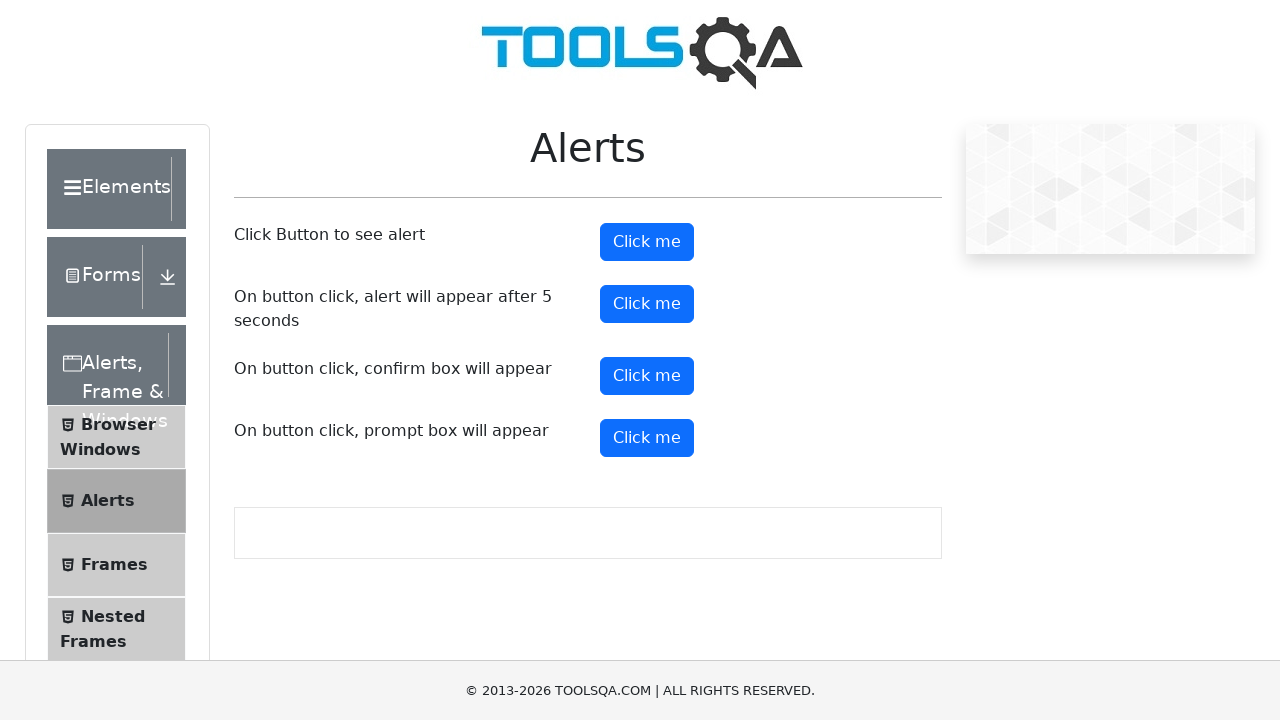

Clicked simple alert button at (647, 242) on button#alertButton
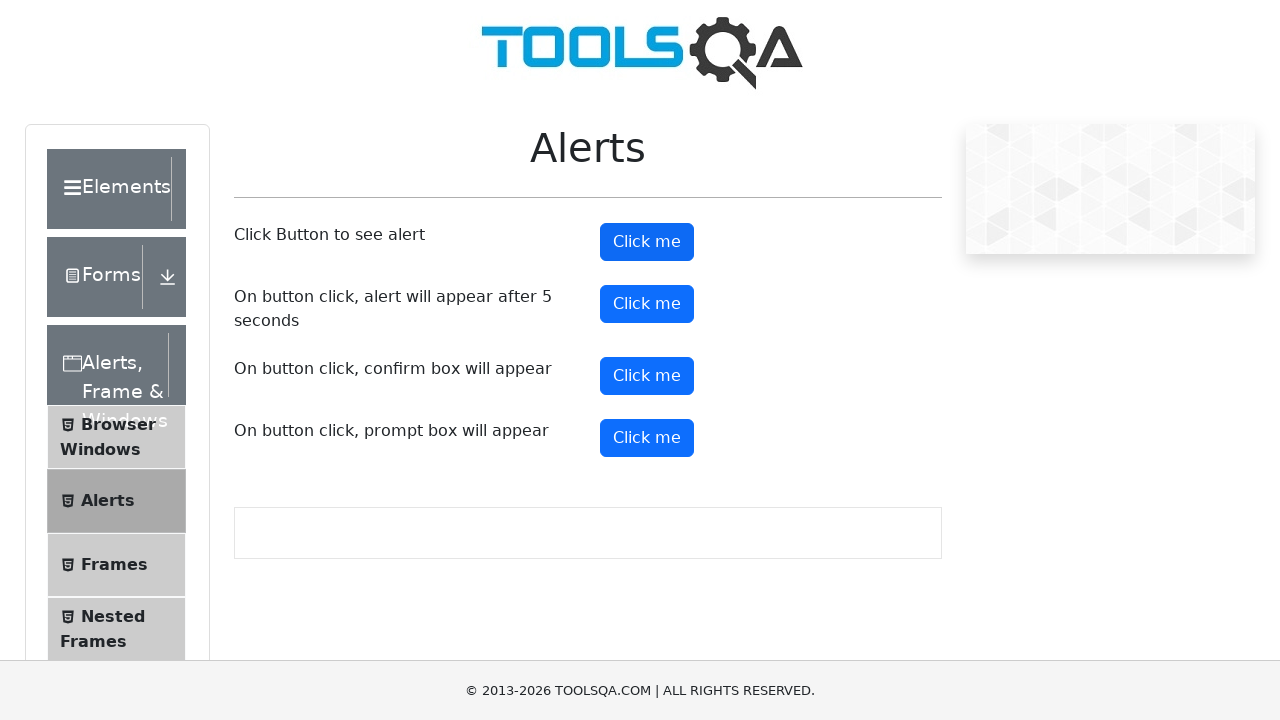

Set up handler to dismiss simple alert
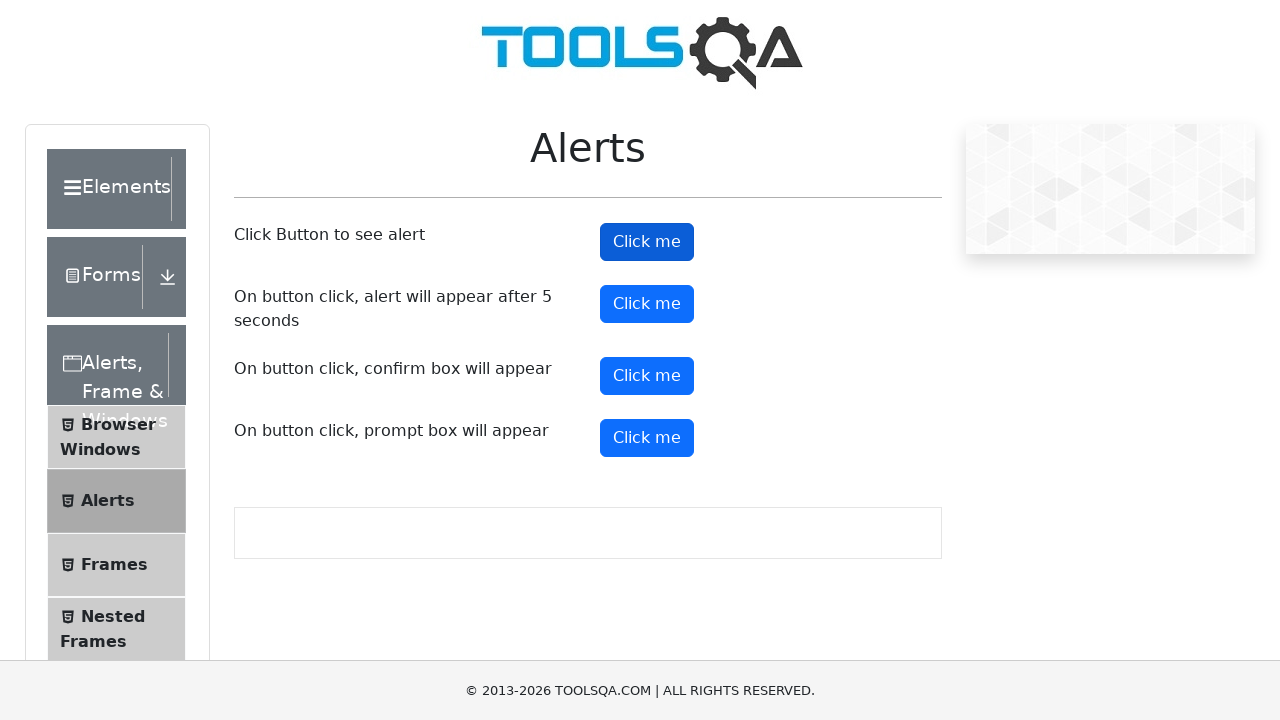

Clicked timed alert button at (647, 304) on button#timerAlertButton
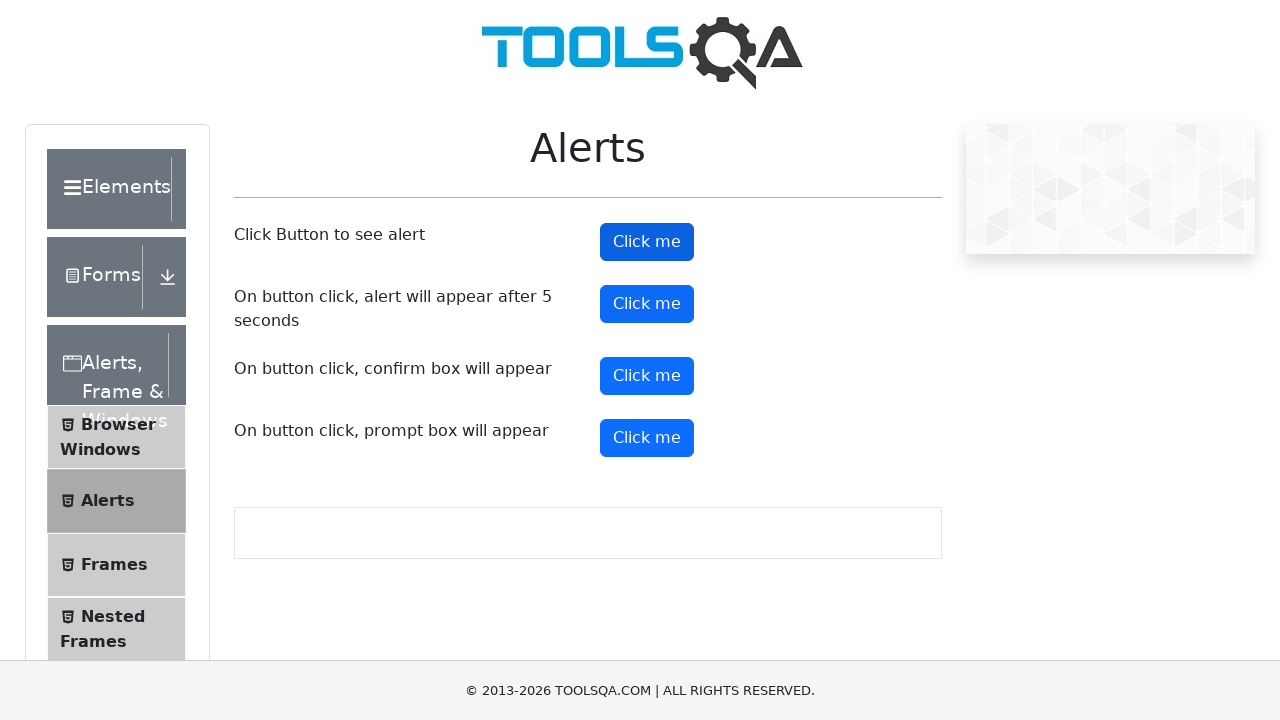

Set up handler to dismiss timed alert
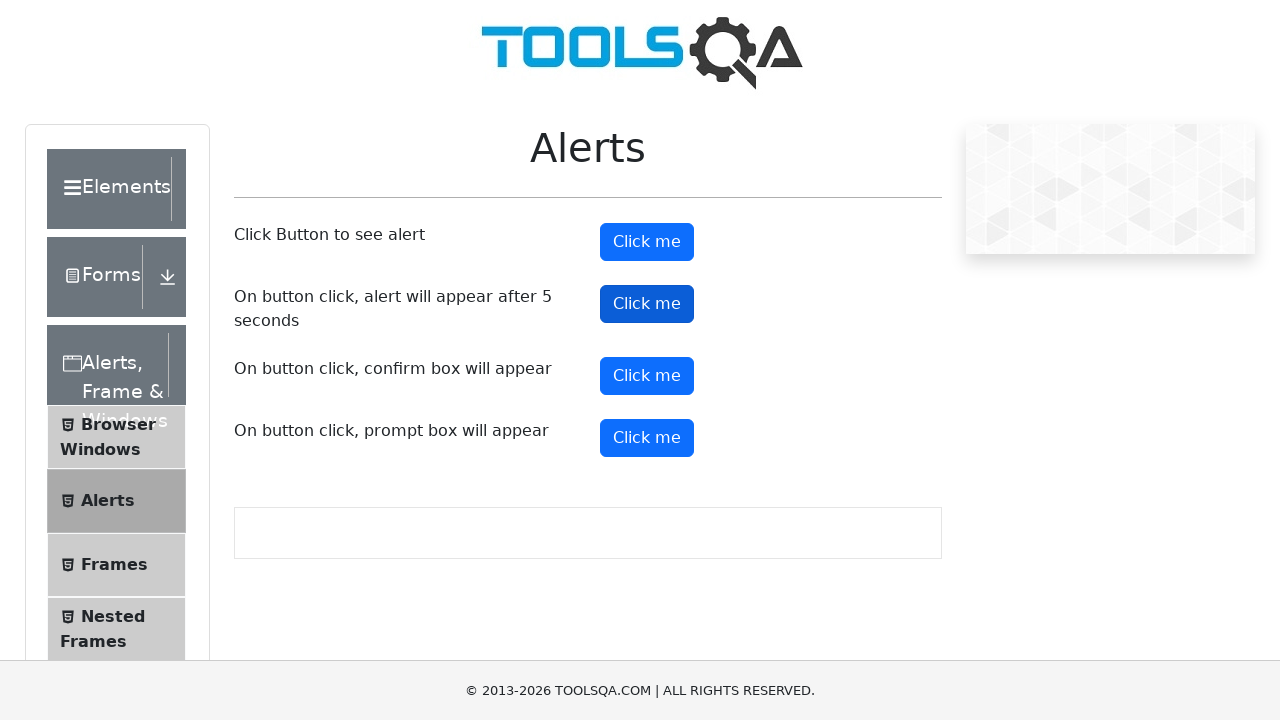

Clicked confirmation alert button at (647, 376) on button#confirmButton
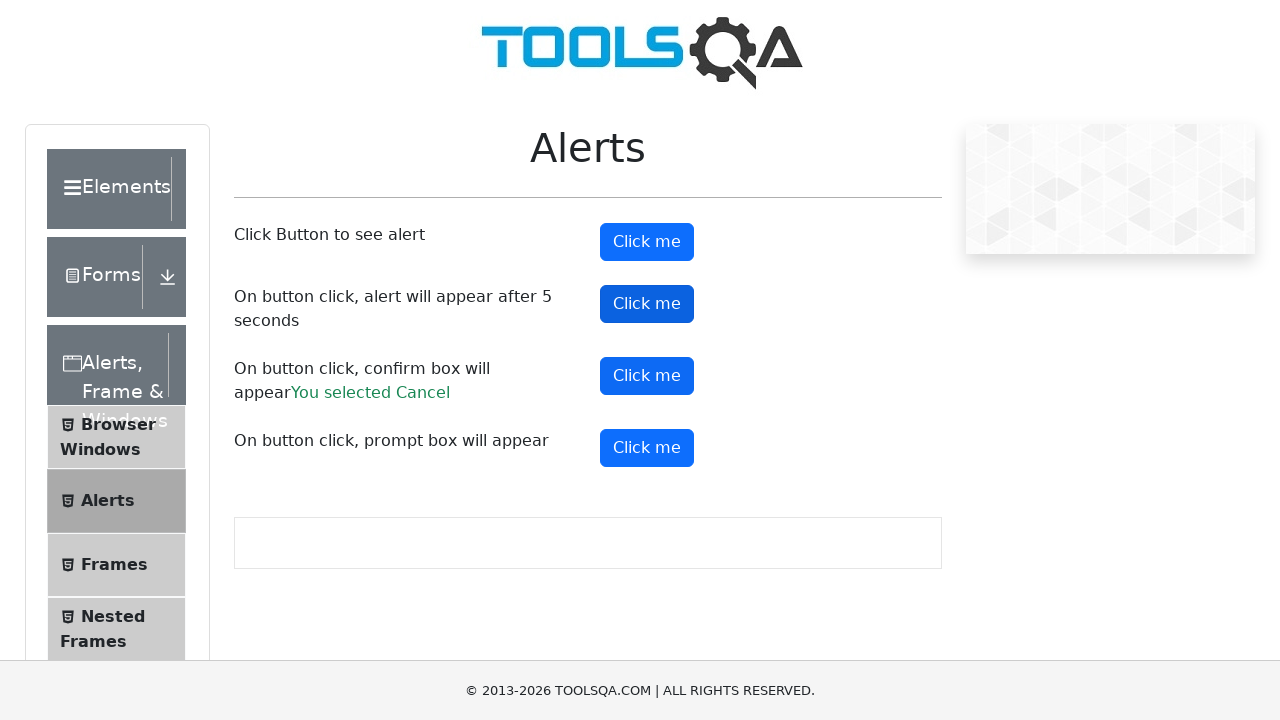

Set up handler to accept confirmation dialog
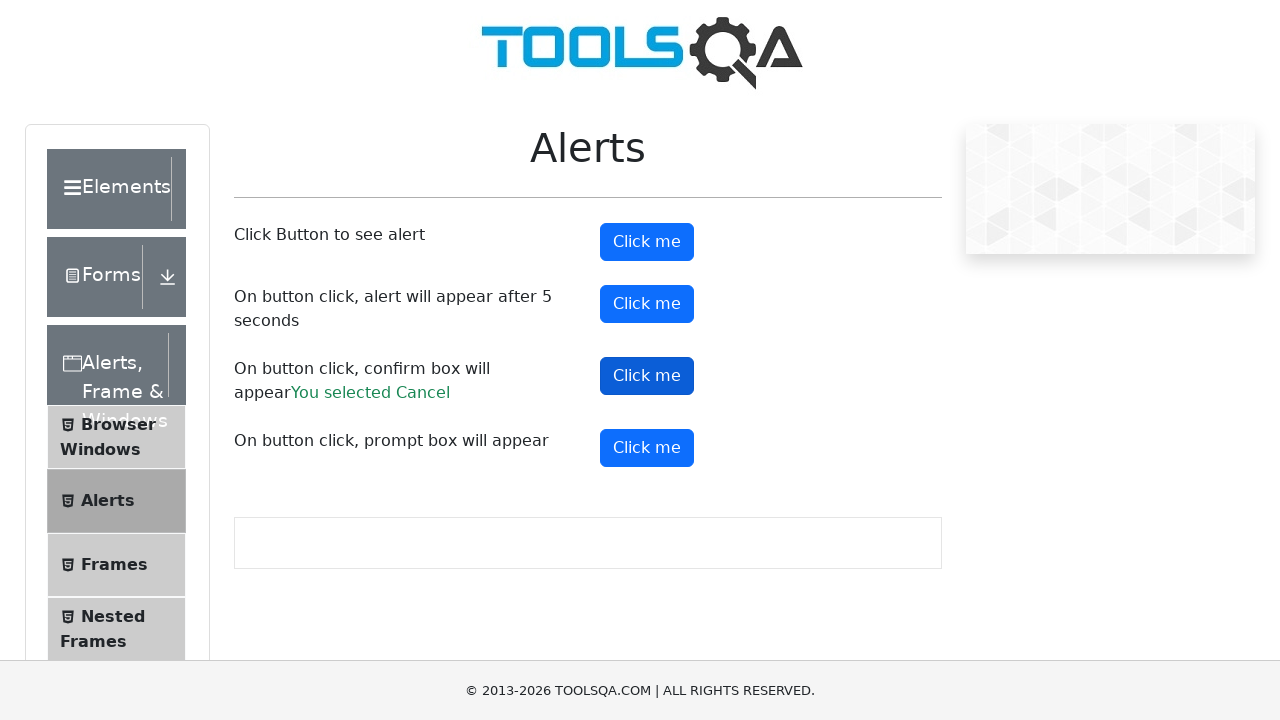

Scrolled page down 350 pixels to reveal prompt button
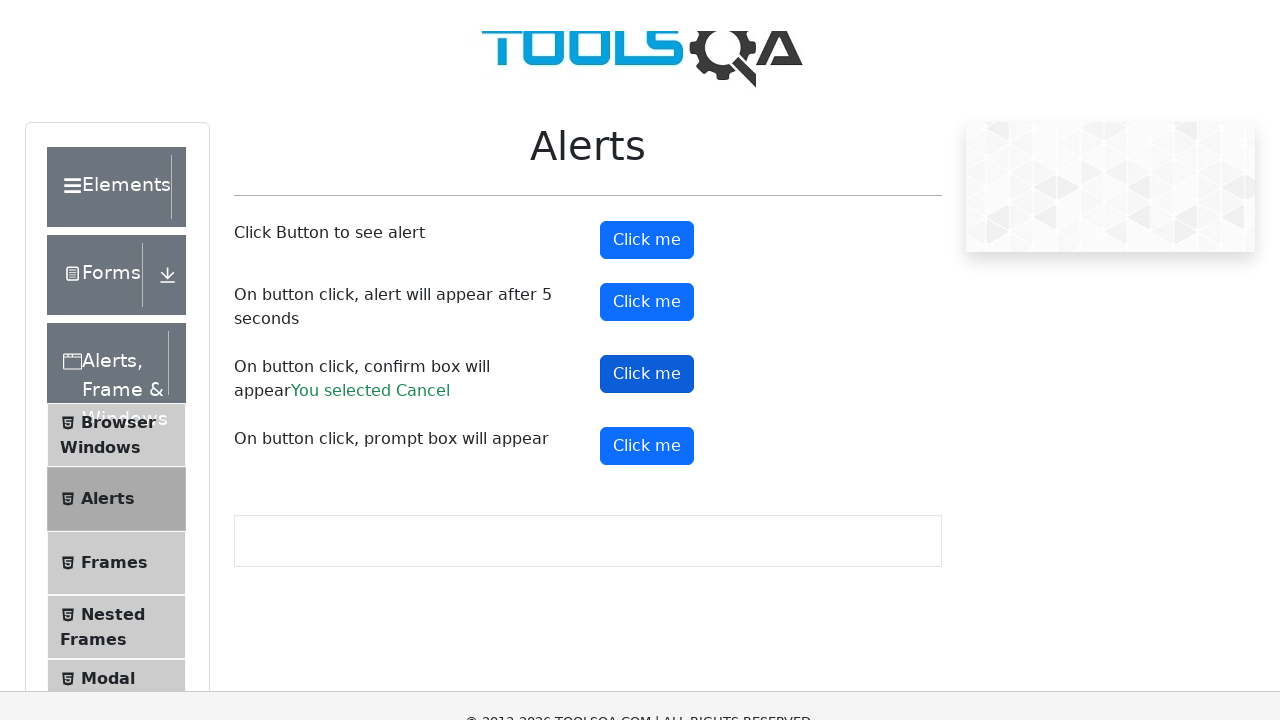

Clicked prompt alert button at (647, 98) on button#promtButton
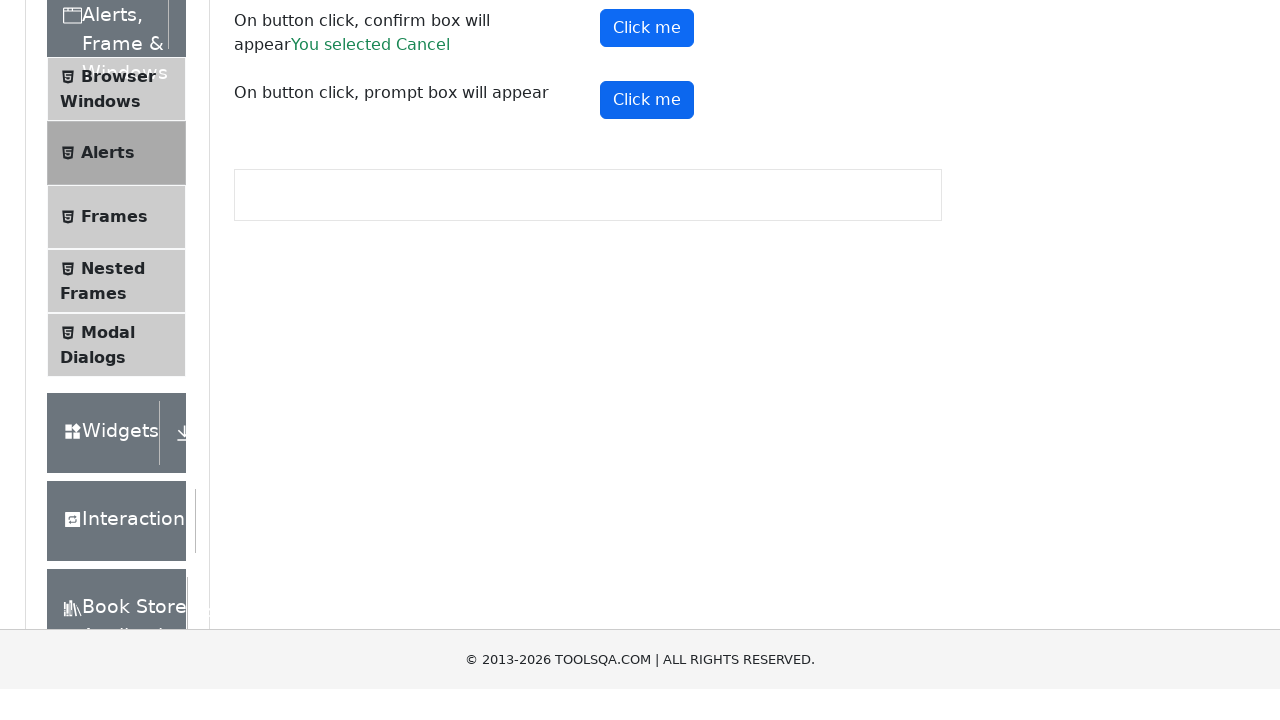

Set up handler to accept prompt dialog with input 'Kariny'
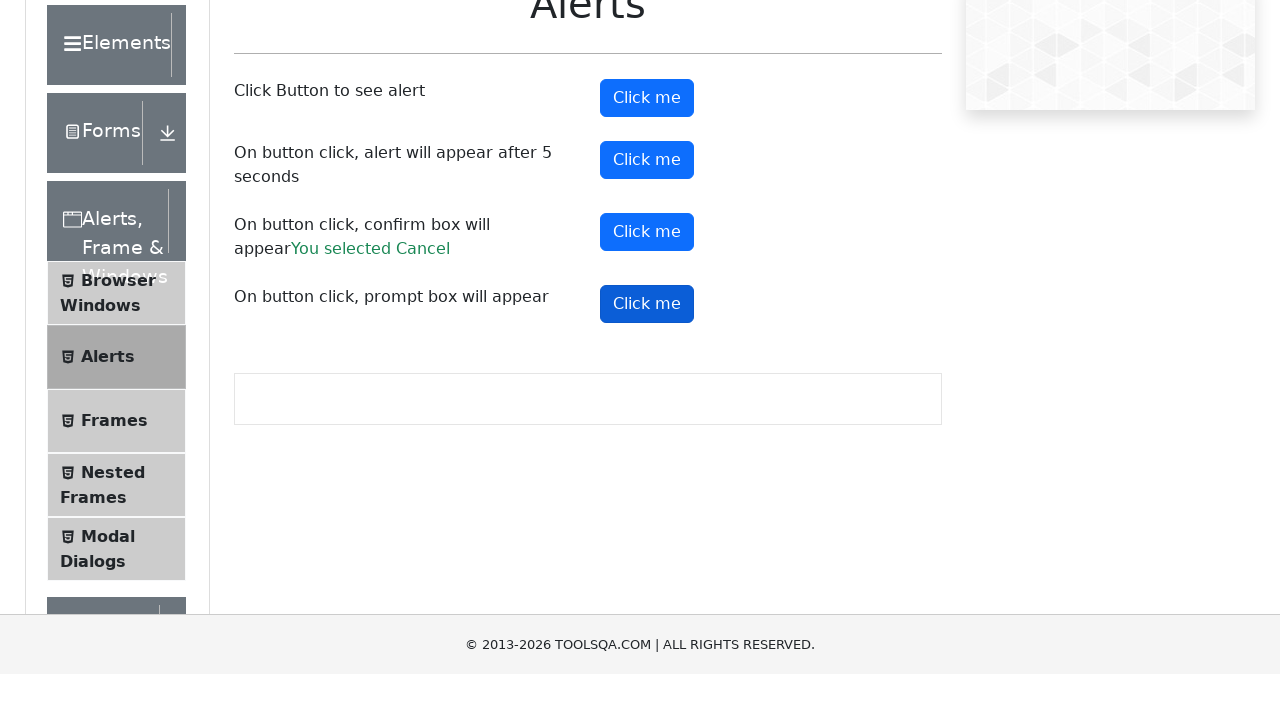

Waited 5 seconds for results to be visible
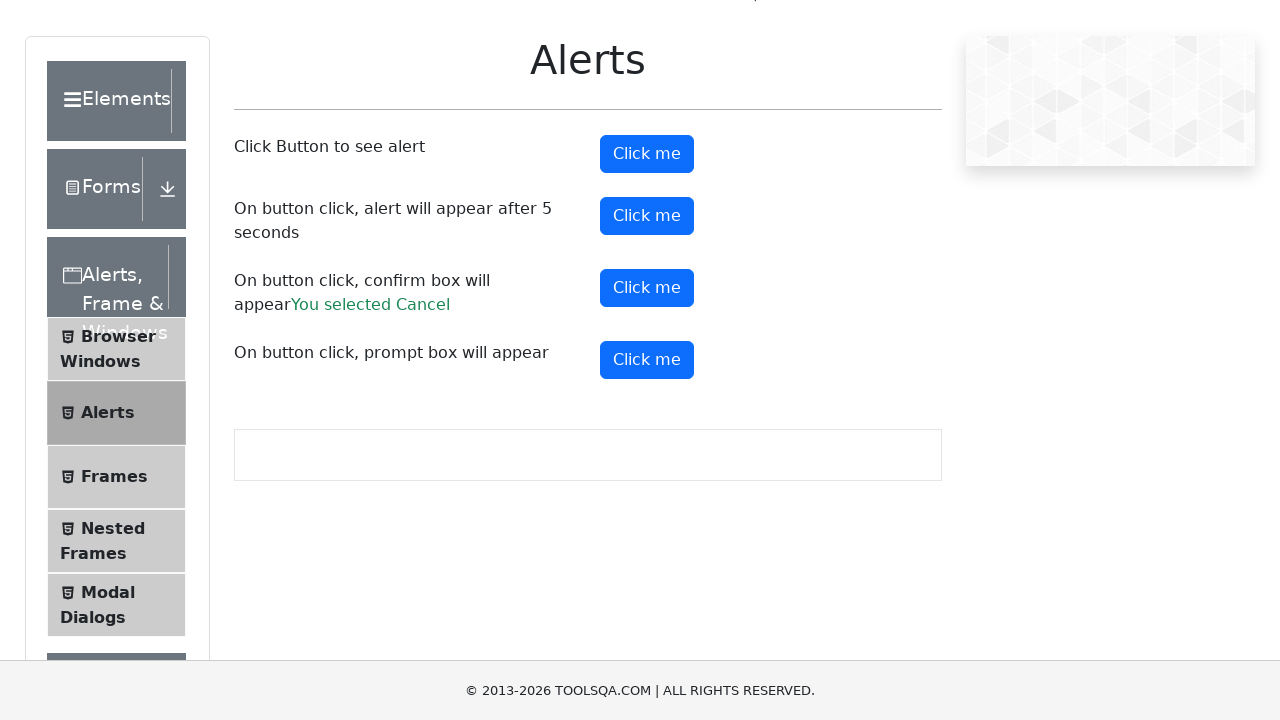

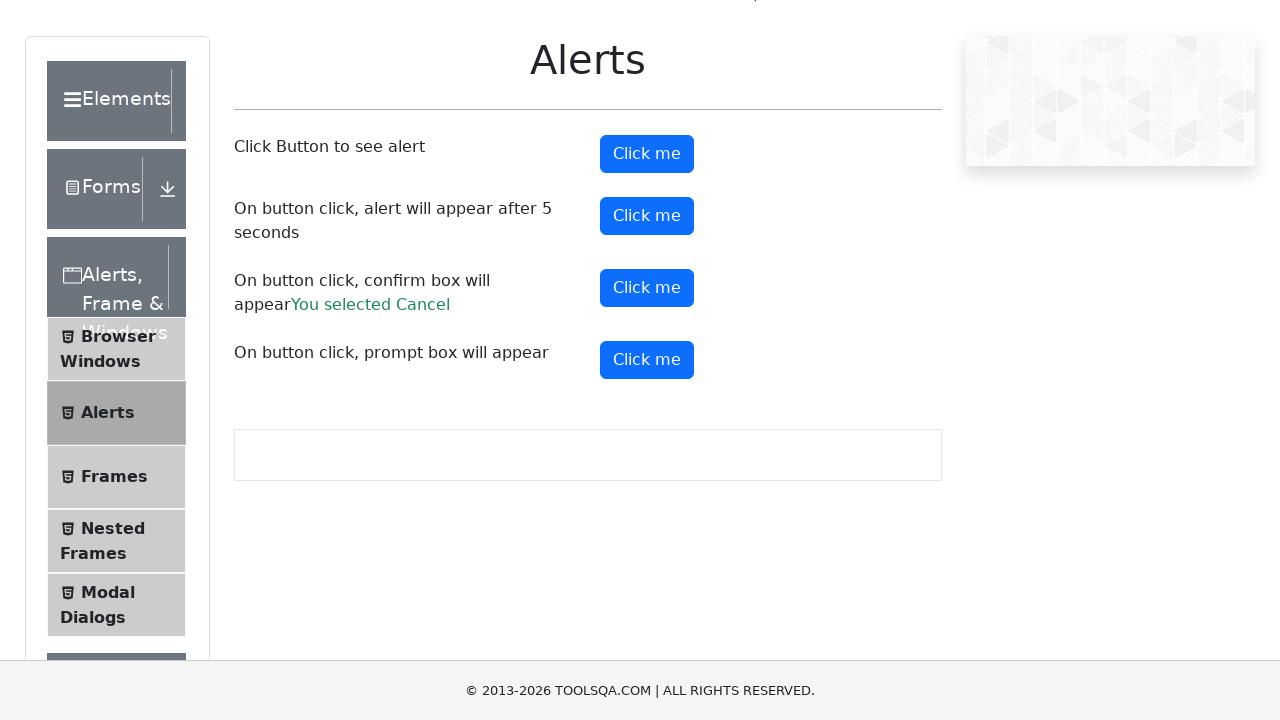